Tests a calculator form by extracting two numbers from the page, calculating their sum, selecting the result from a dropdown, and submitting the form

Starting URL: http://suninjuly.github.io/selects2.html

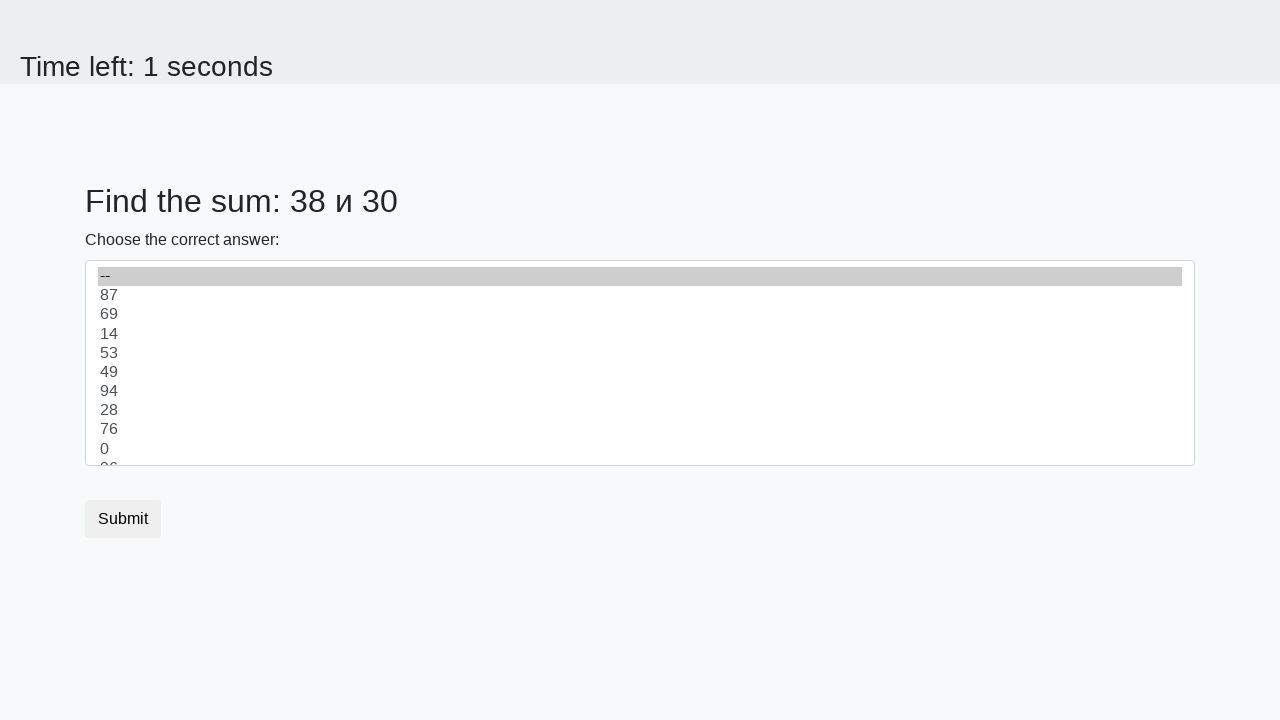

Extracted first number from #num1 element
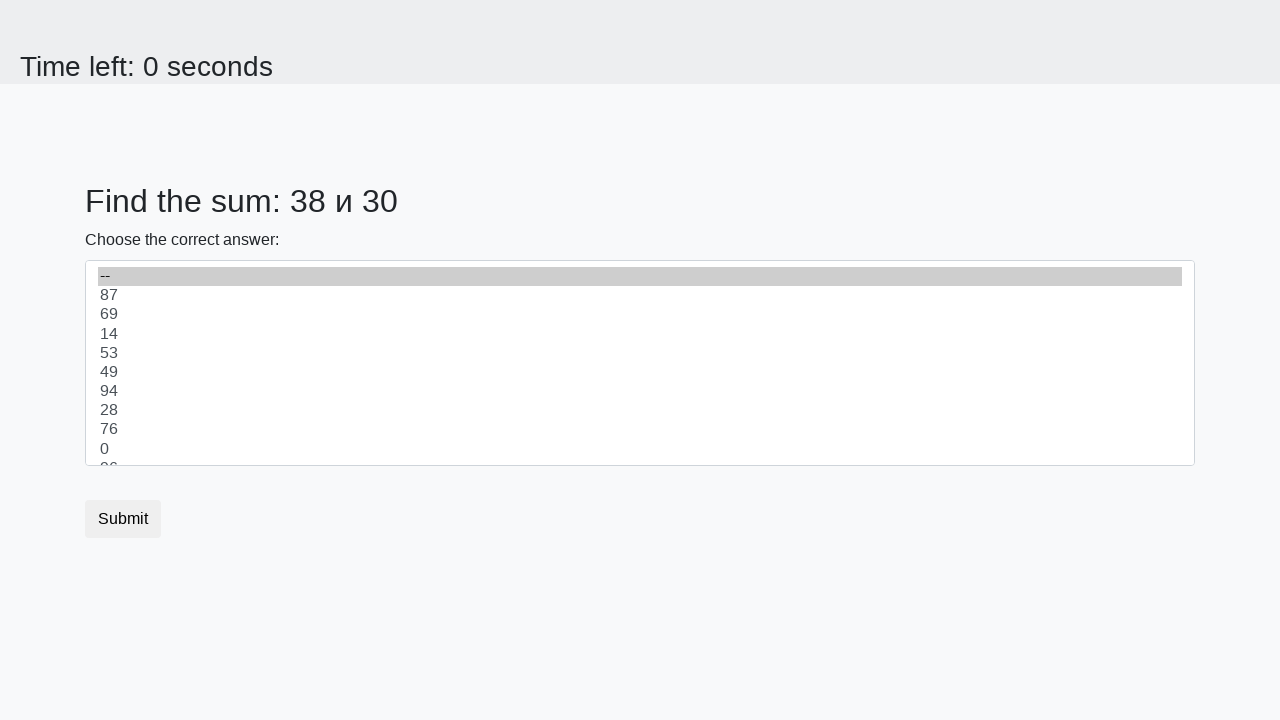

Extracted second number from #num2 element
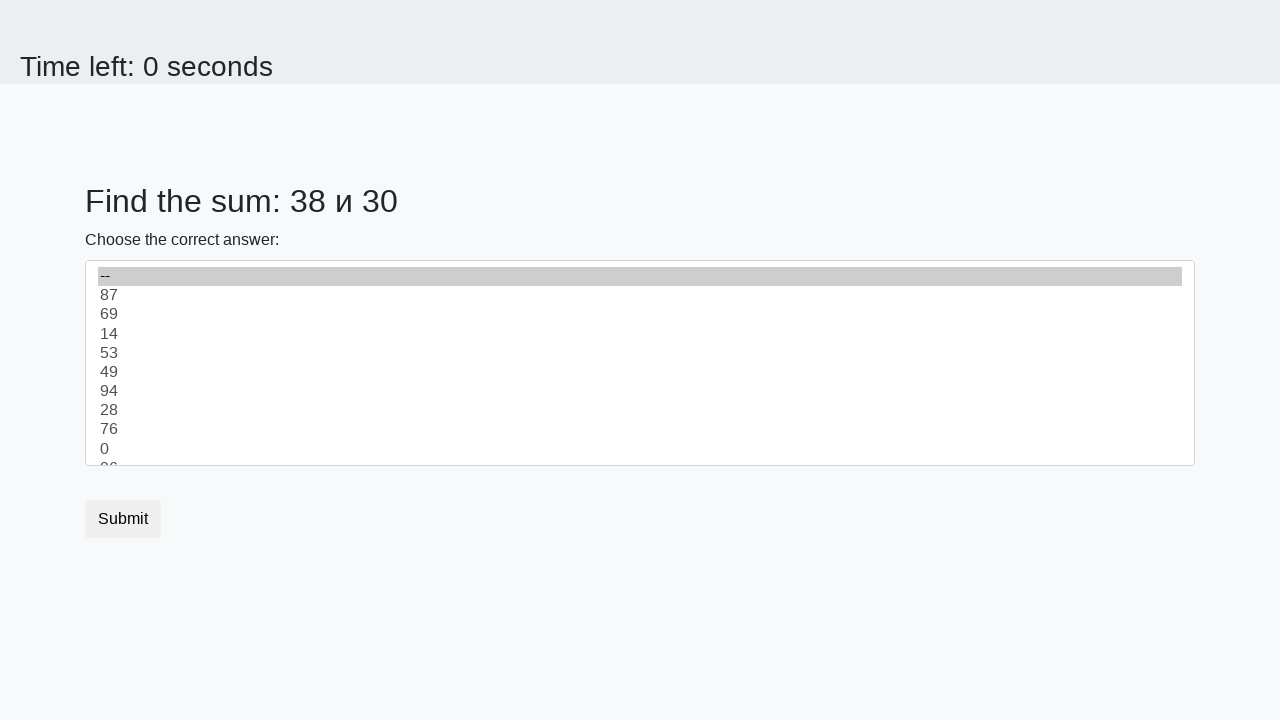

Calculated sum of the two numbers: 68
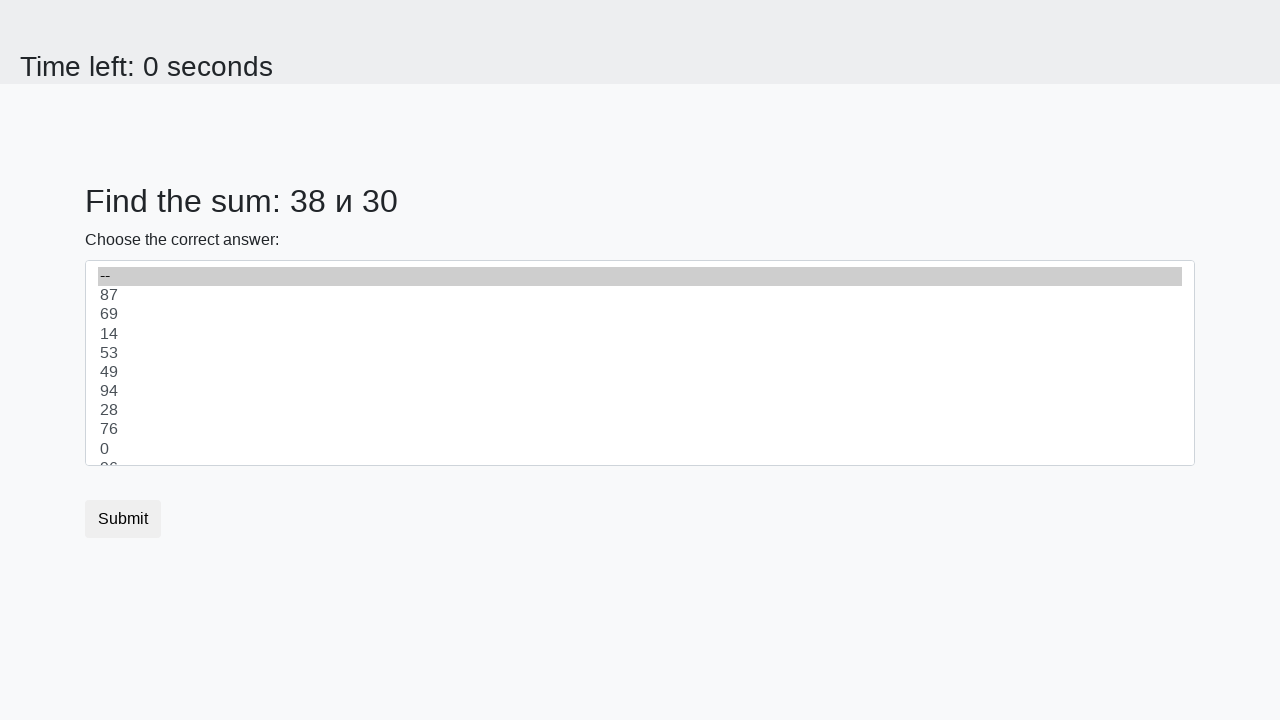

Selected the sum value '68' from the dropdown on select
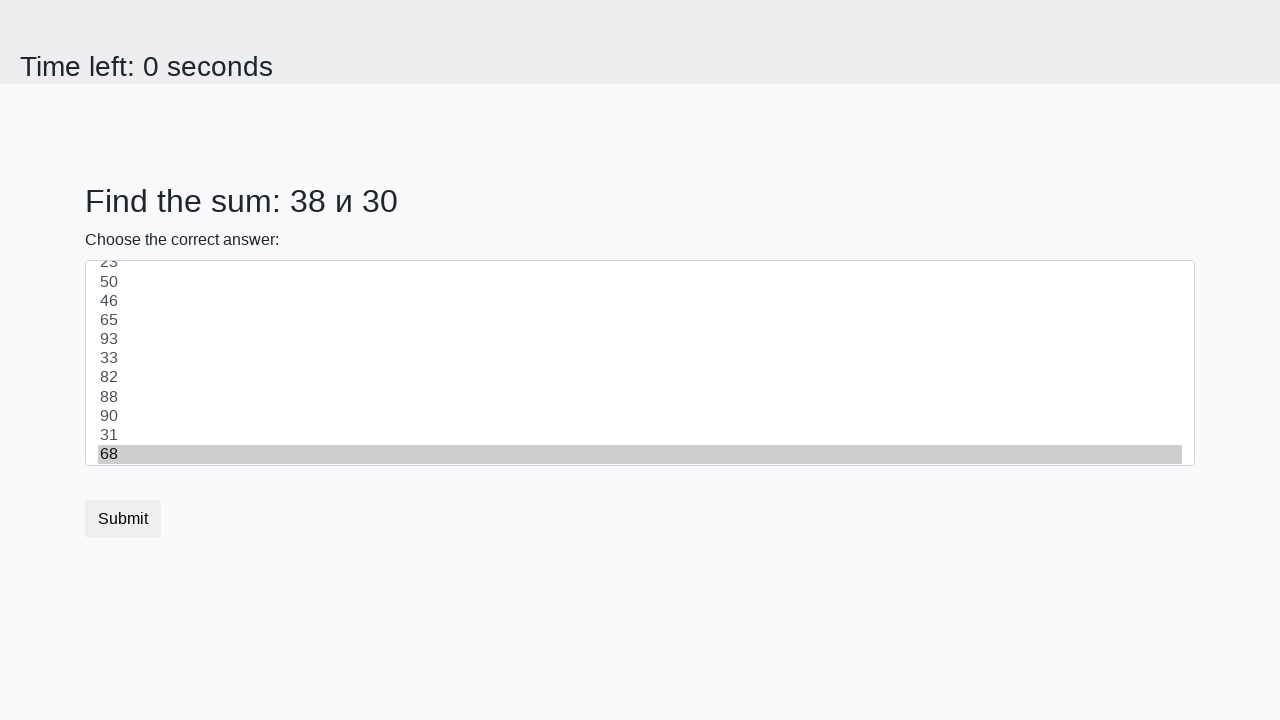

Clicked the submit button at (123, 519) on .btn
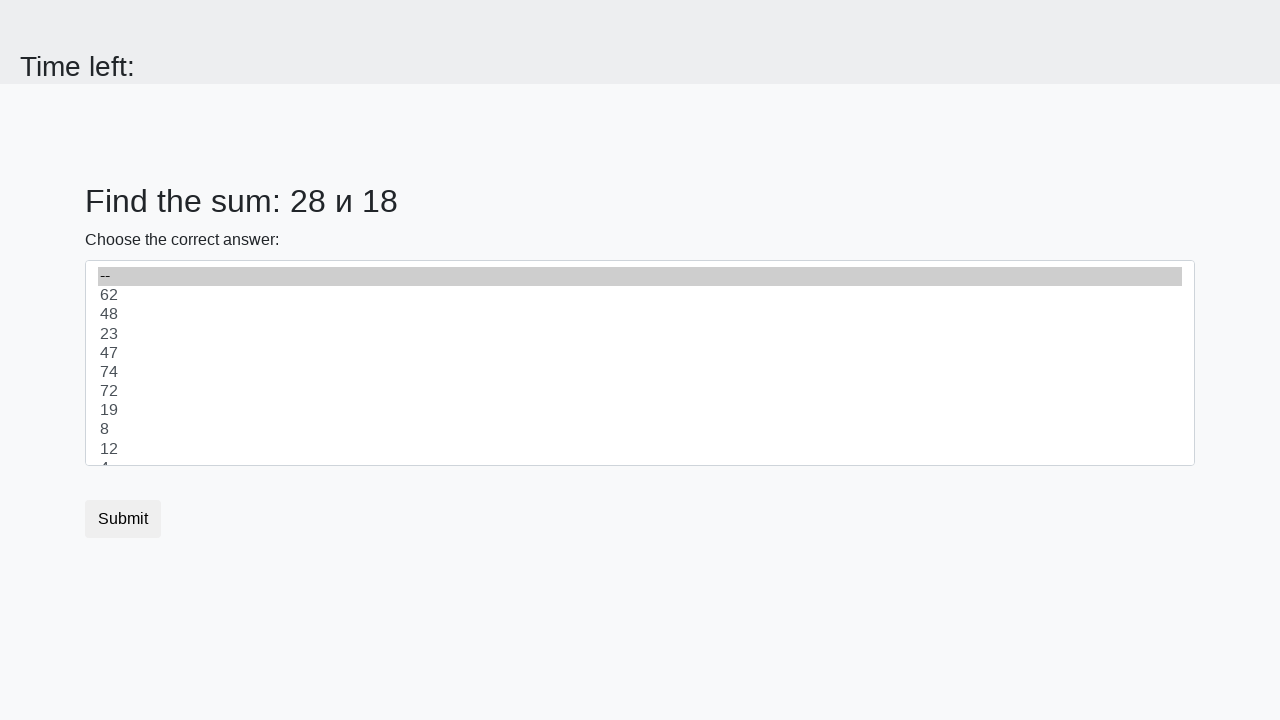

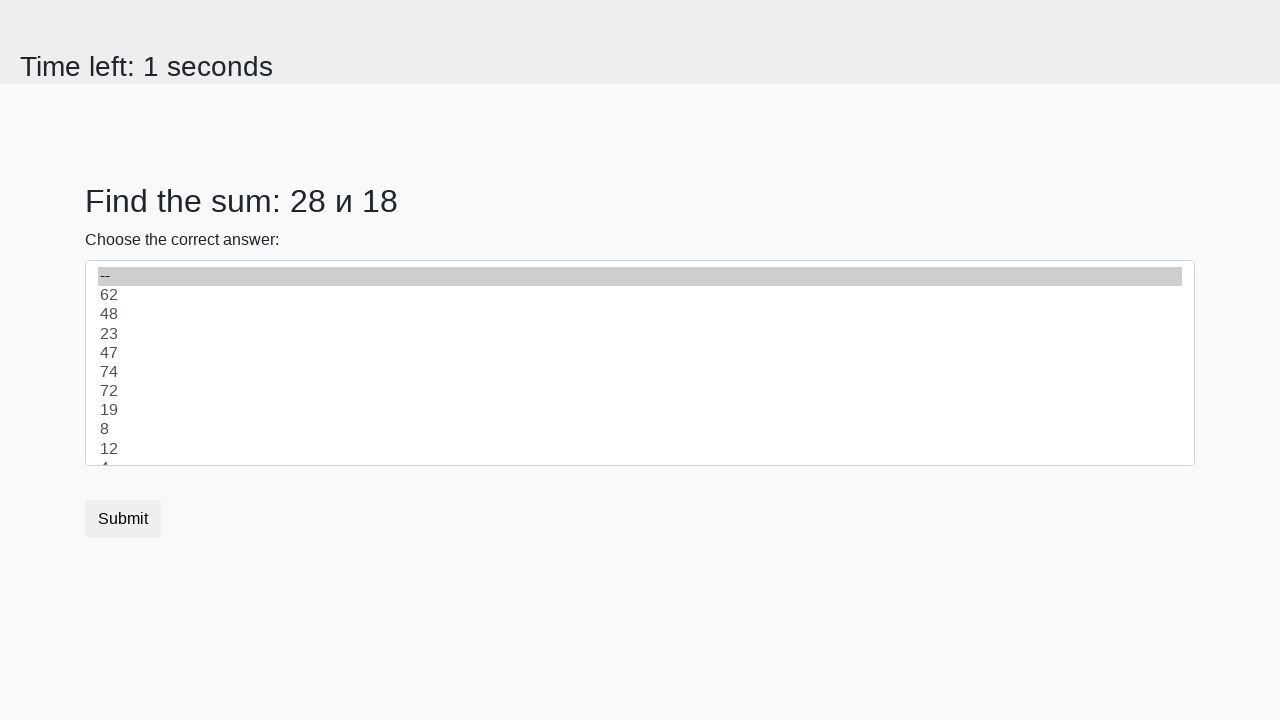